Opens multiple links from the footer section in new tabs and switches between them to verify navigation functionality

Starting URL: https://rahulshettyacademy.com/AutomationPractice/

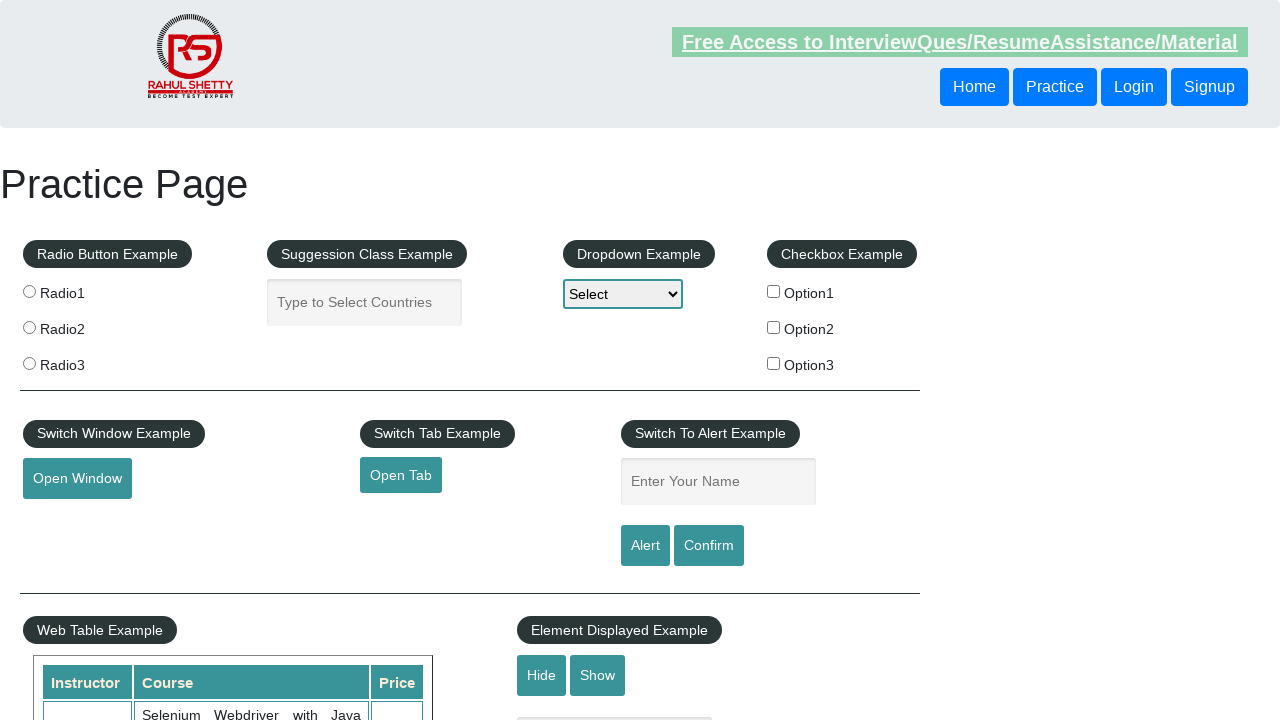

Located footer section with id 'gf-BIG'
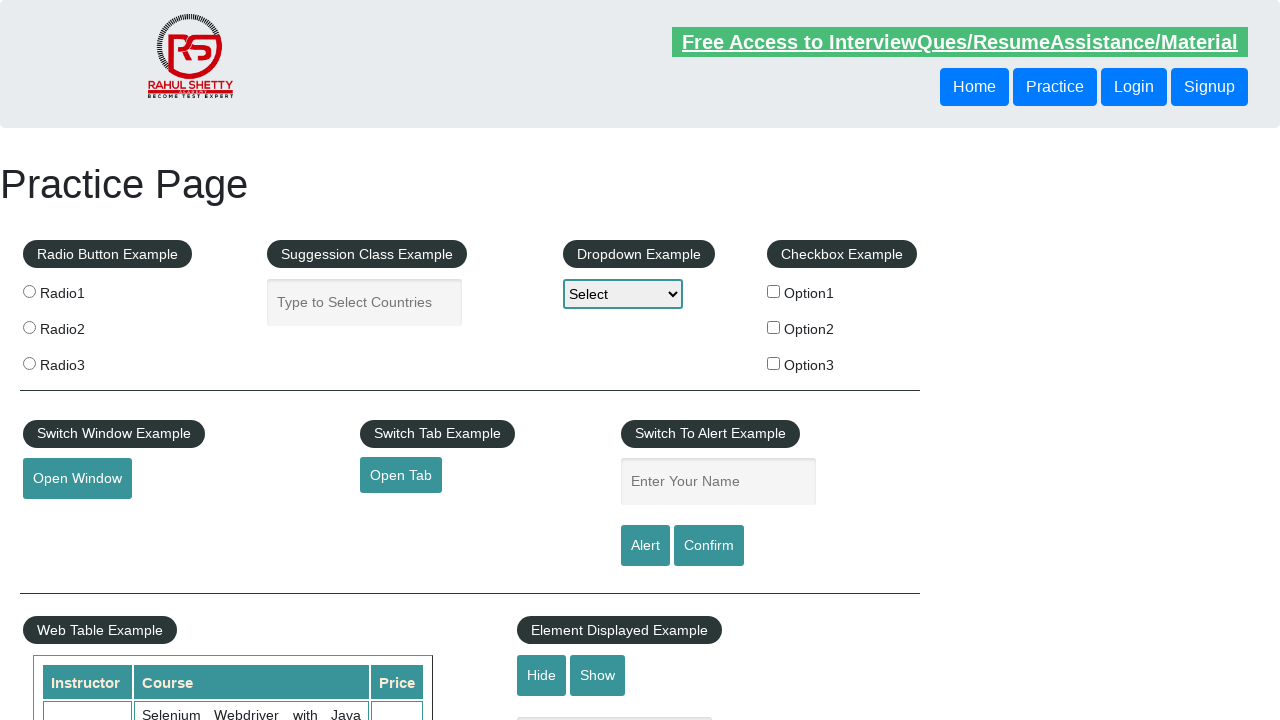

Located first column of footer links
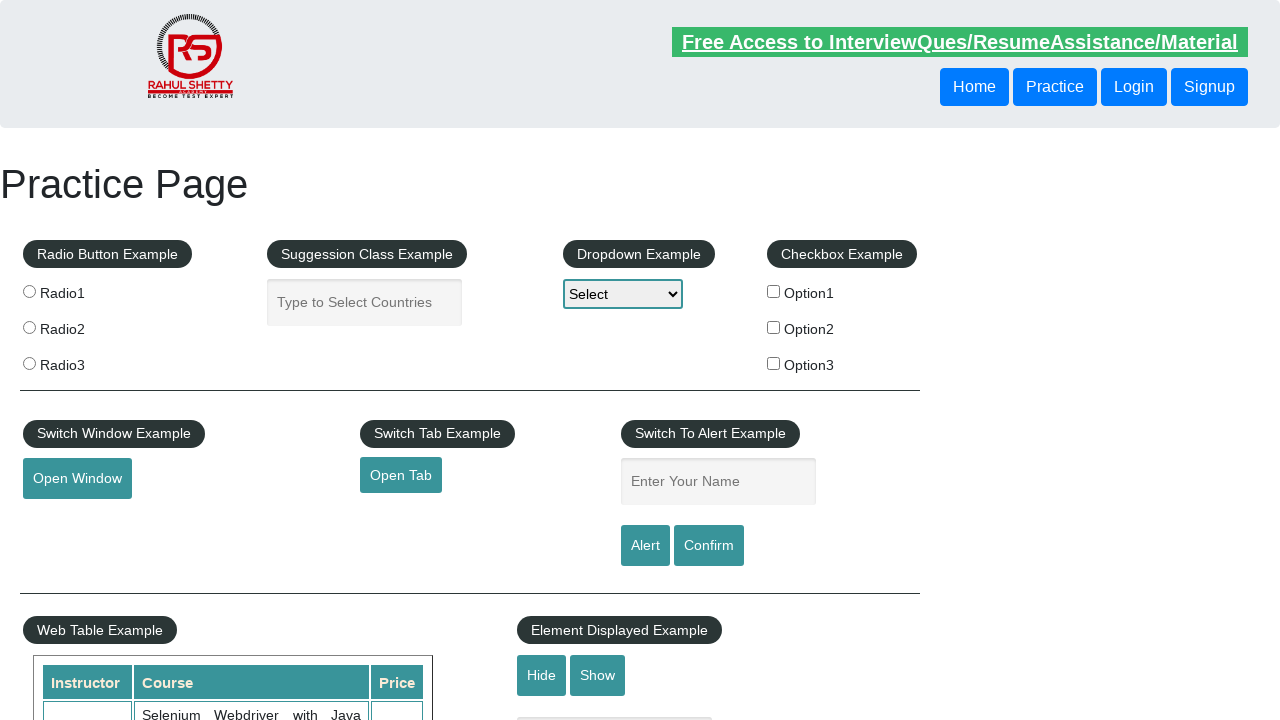

Retrieved 5 links from footer column
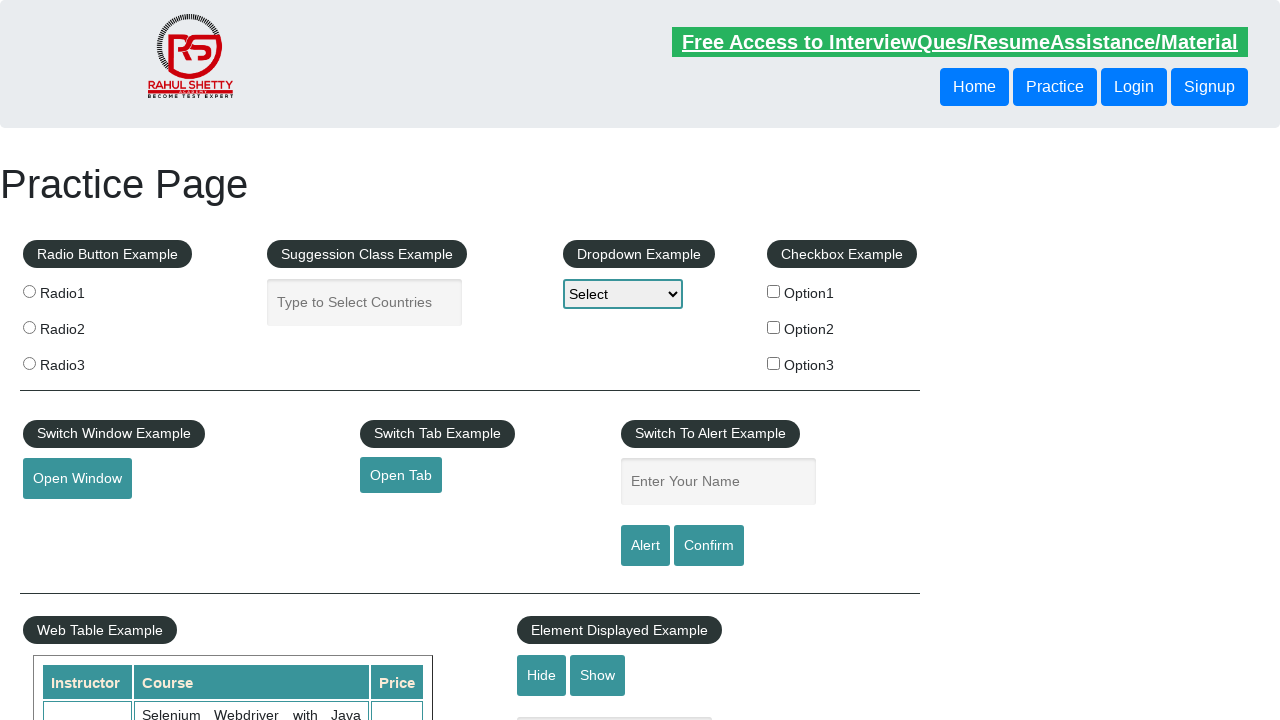

Opened footer link 1 in new tab using Ctrl+click at (68, 520) on #gf-BIG >> xpath=//table/tbody/tr/td[1]/ul >> a >> nth=1
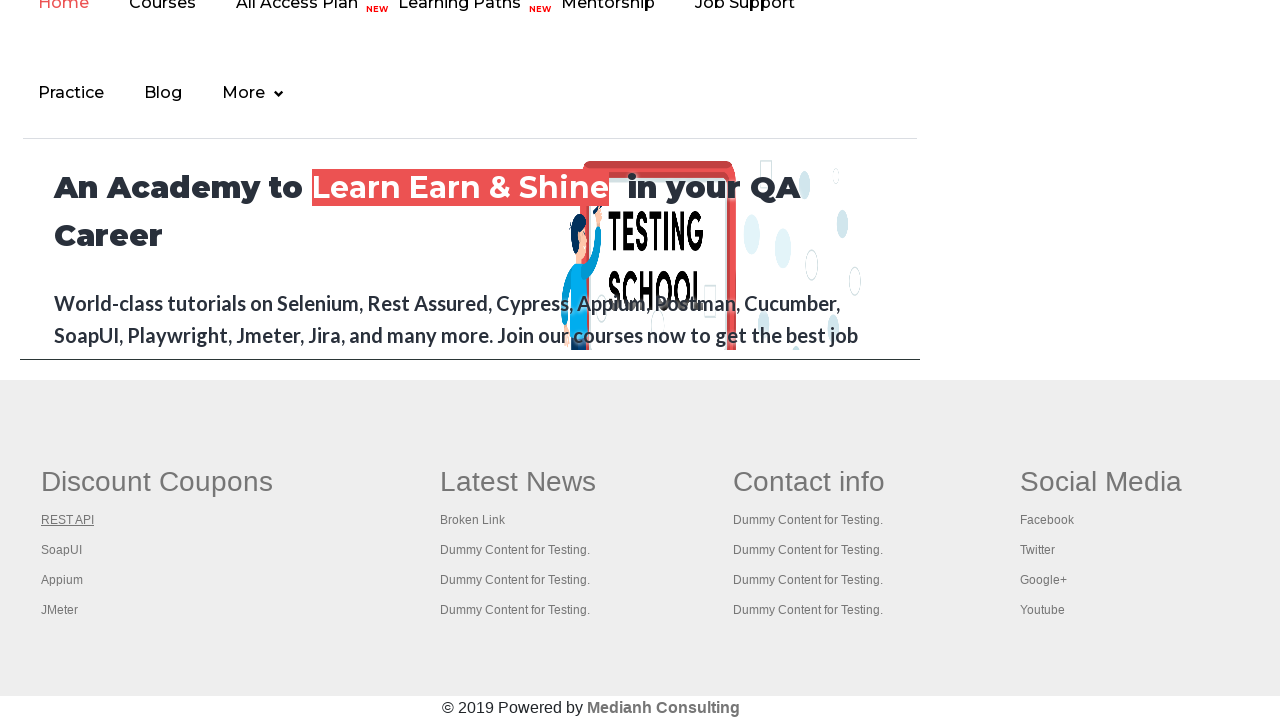

Opened footer link 2 in new tab using Ctrl+click at (62, 550) on #gf-BIG >> xpath=//table/tbody/tr/td[1]/ul >> a >> nth=2
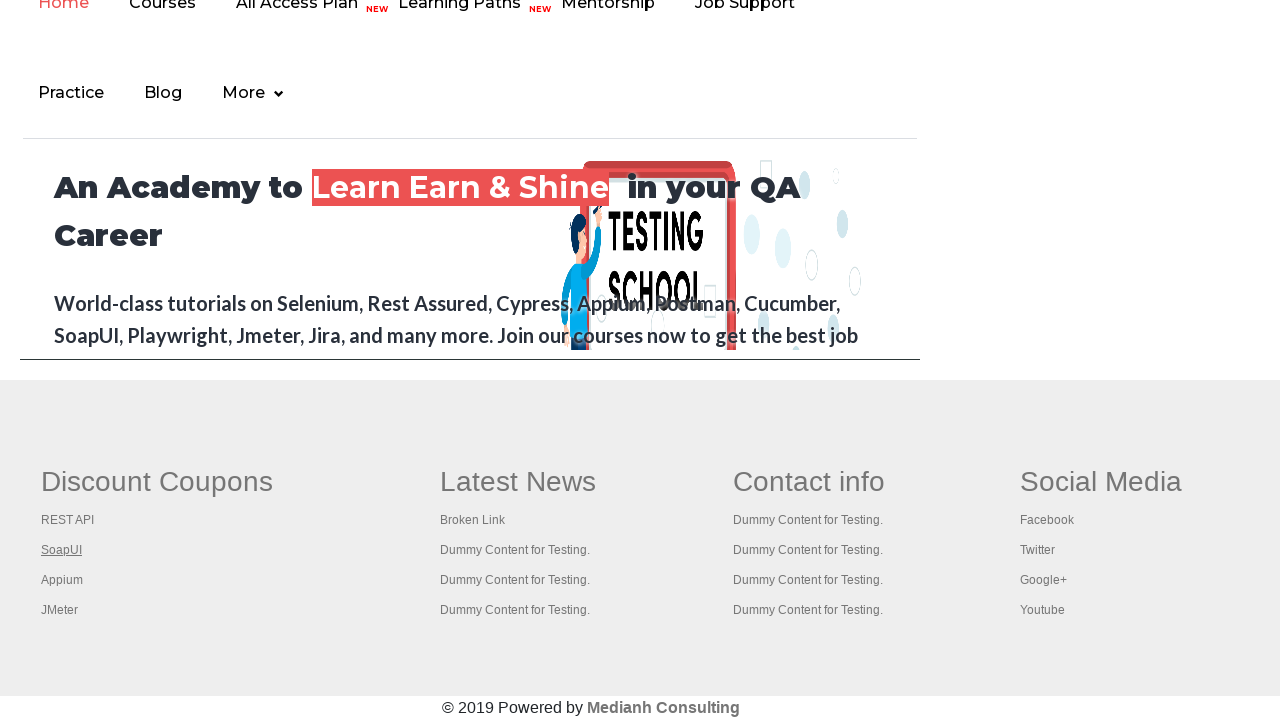

Opened footer link 3 in new tab using Ctrl+click at (62, 580) on #gf-BIG >> xpath=//table/tbody/tr/td[1]/ul >> a >> nth=3
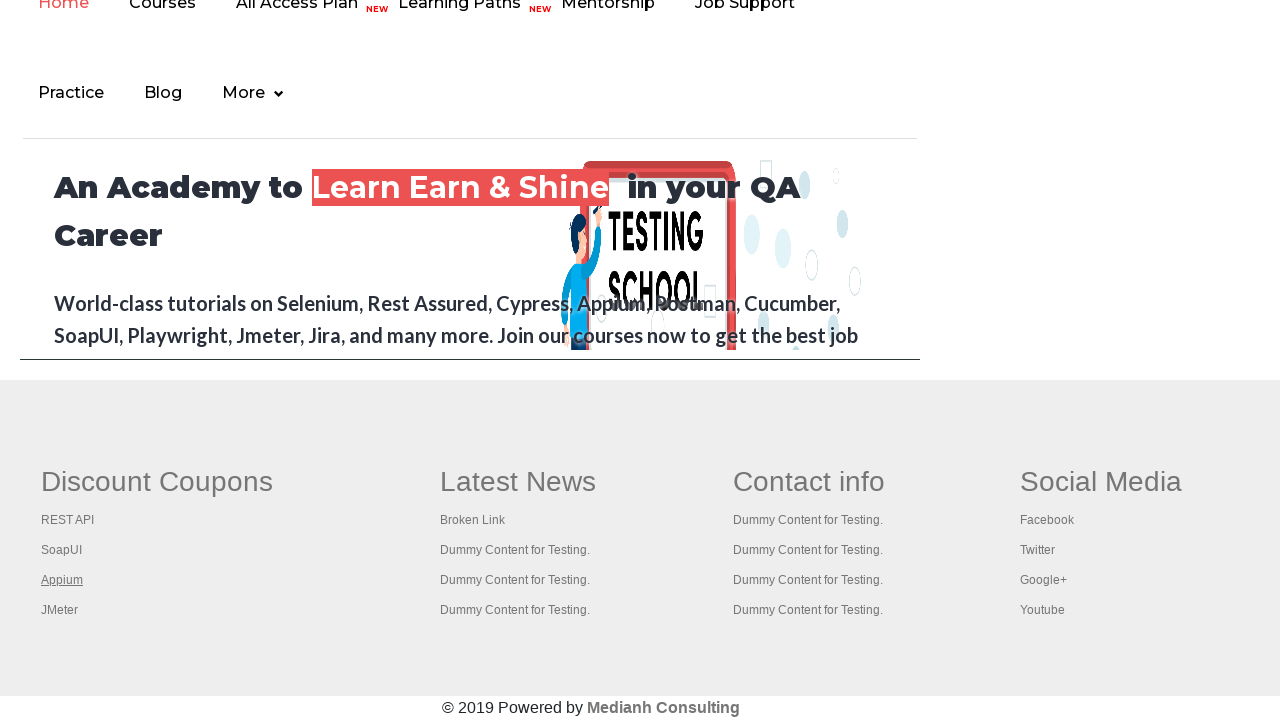

Opened footer link 4 in new tab using Ctrl+click at (60, 610) on #gf-BIG >> xpath=//table/tbody/tr/td[1]/ul >> a >> nth=4
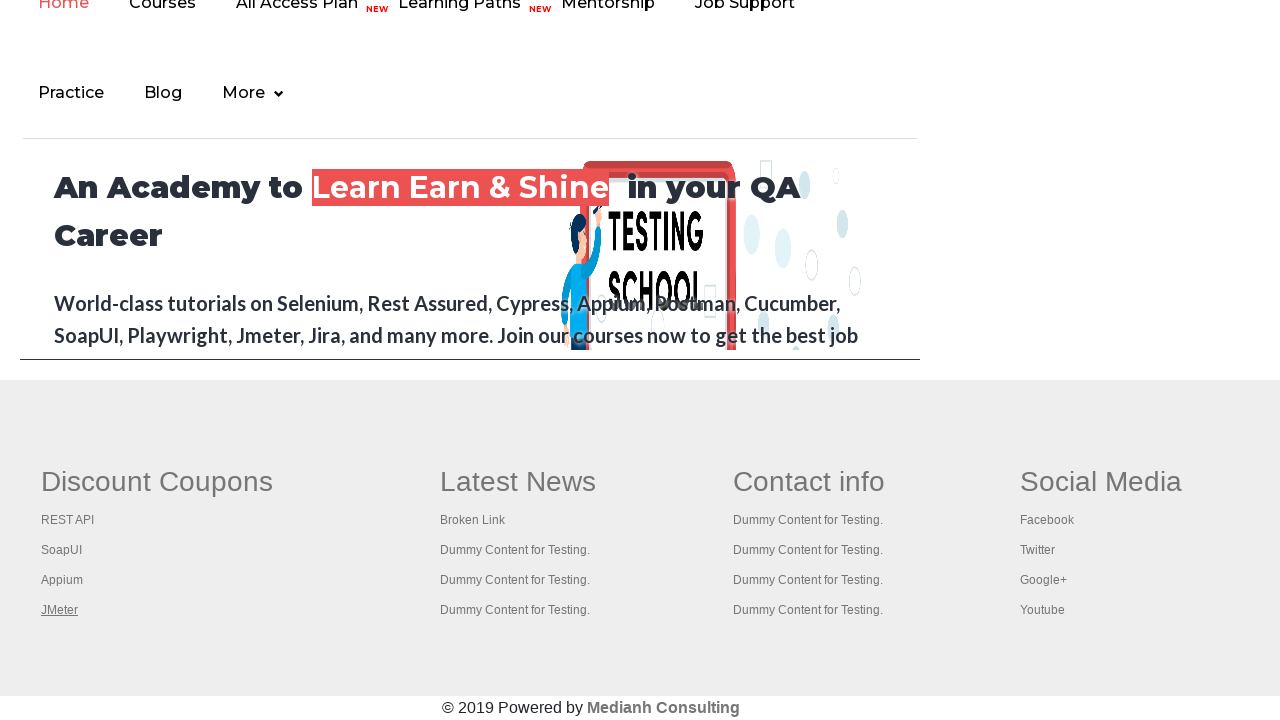

Waited for new tab 1 to load completely
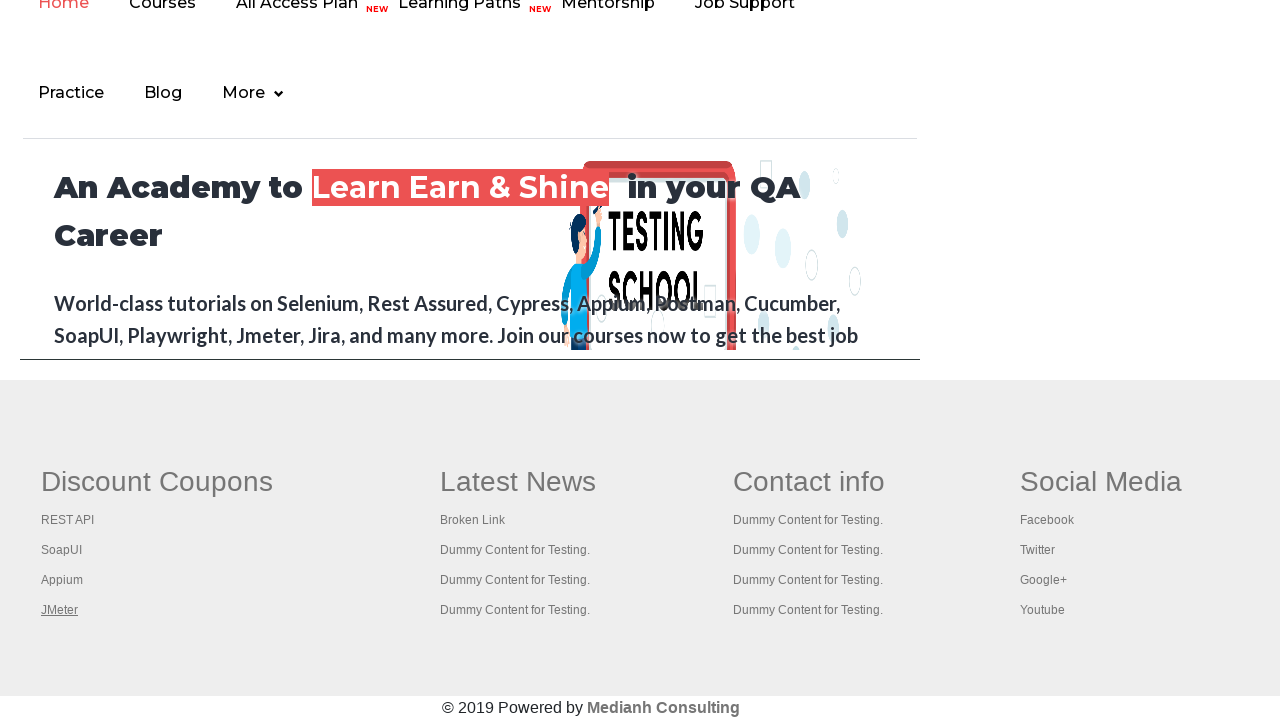

Verified body element exists in new tab 1
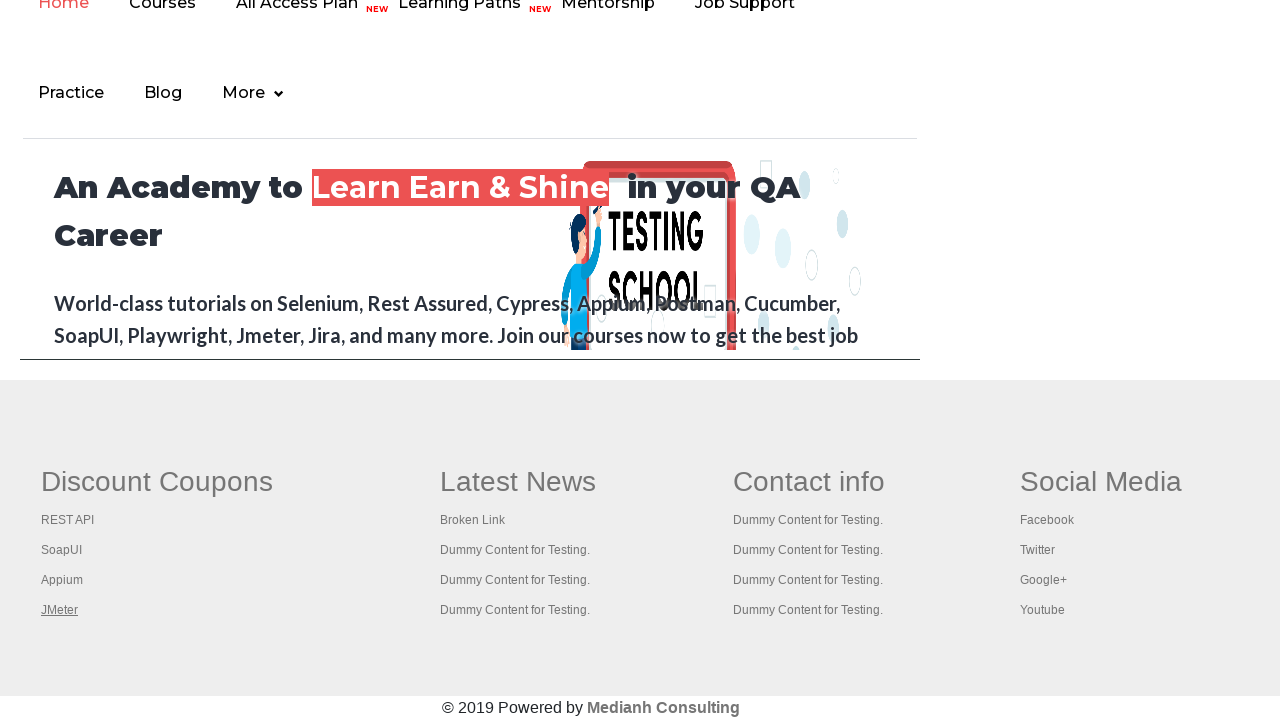

Waited for new tab 2 to load completely
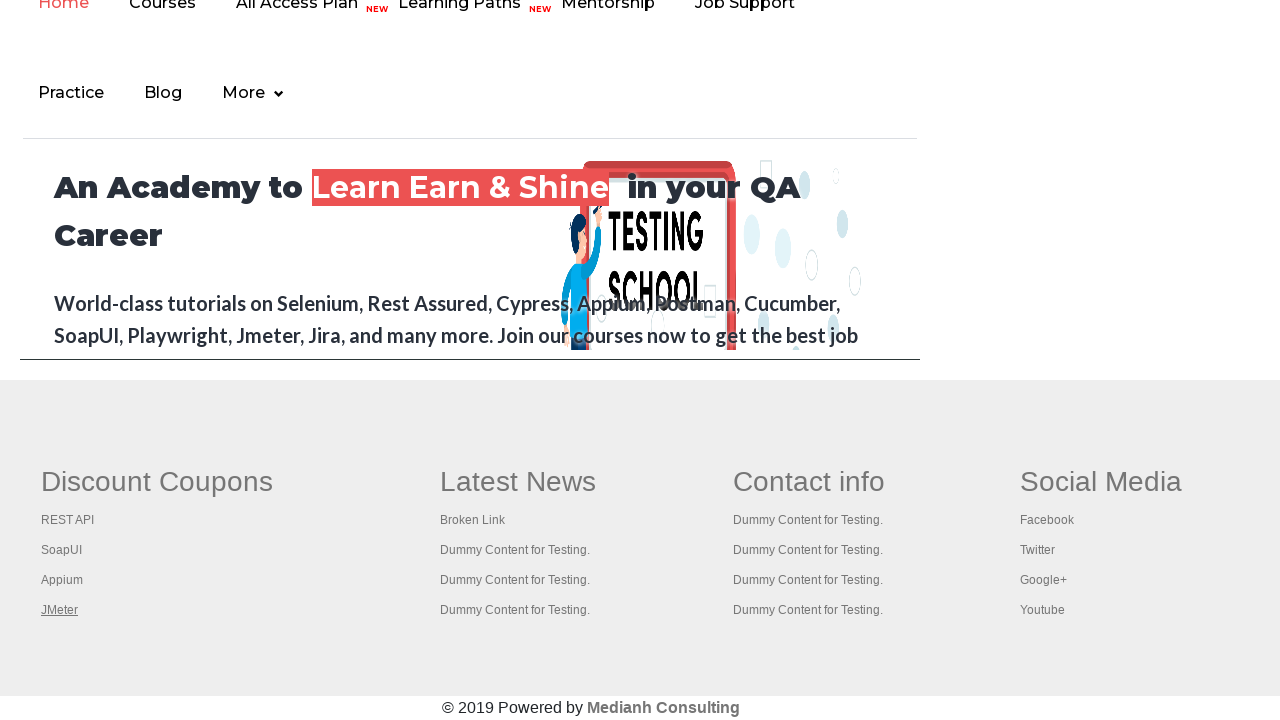

Verified body element exists in new tab 2
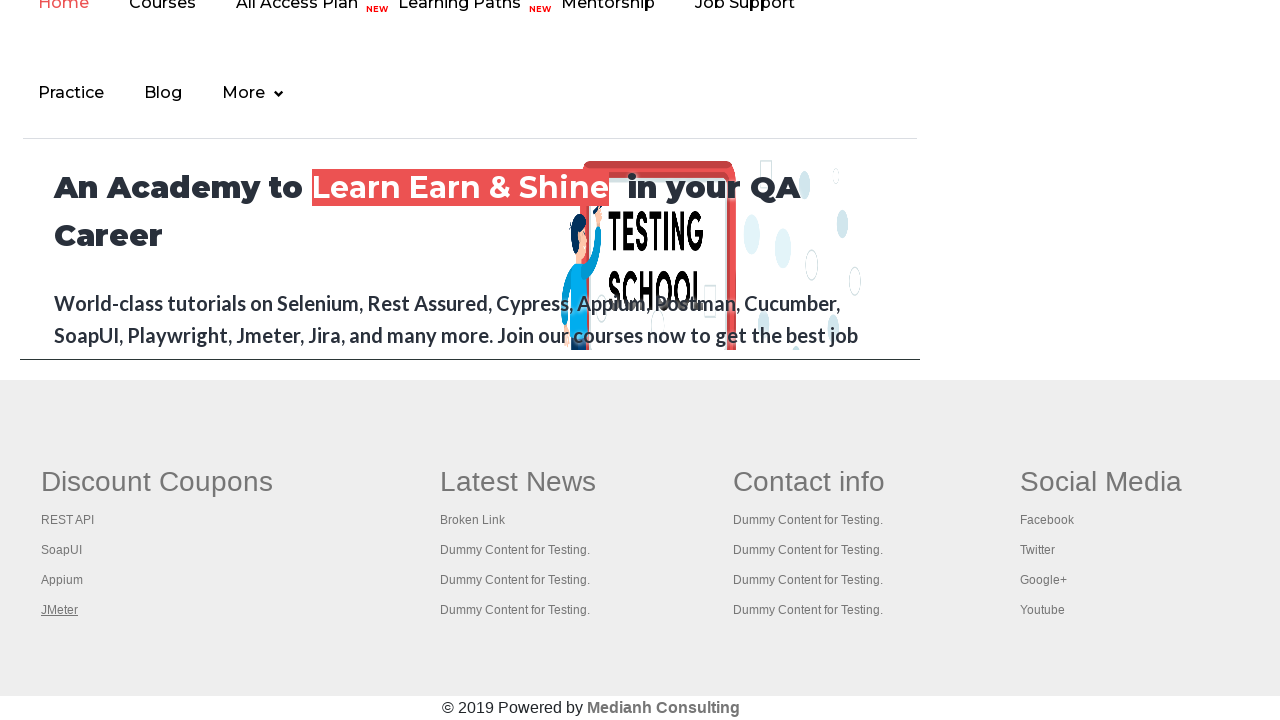

Waited for new tab 3 to load completely
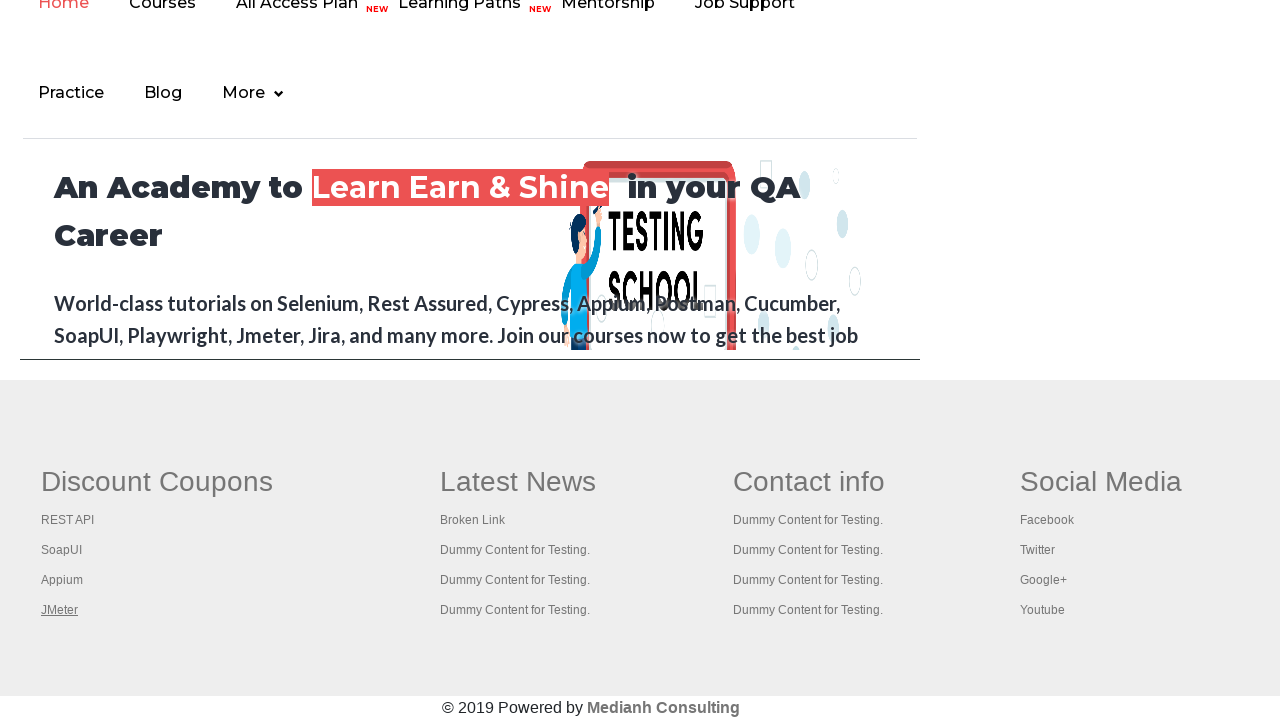

Verified body element exists in new tab 3
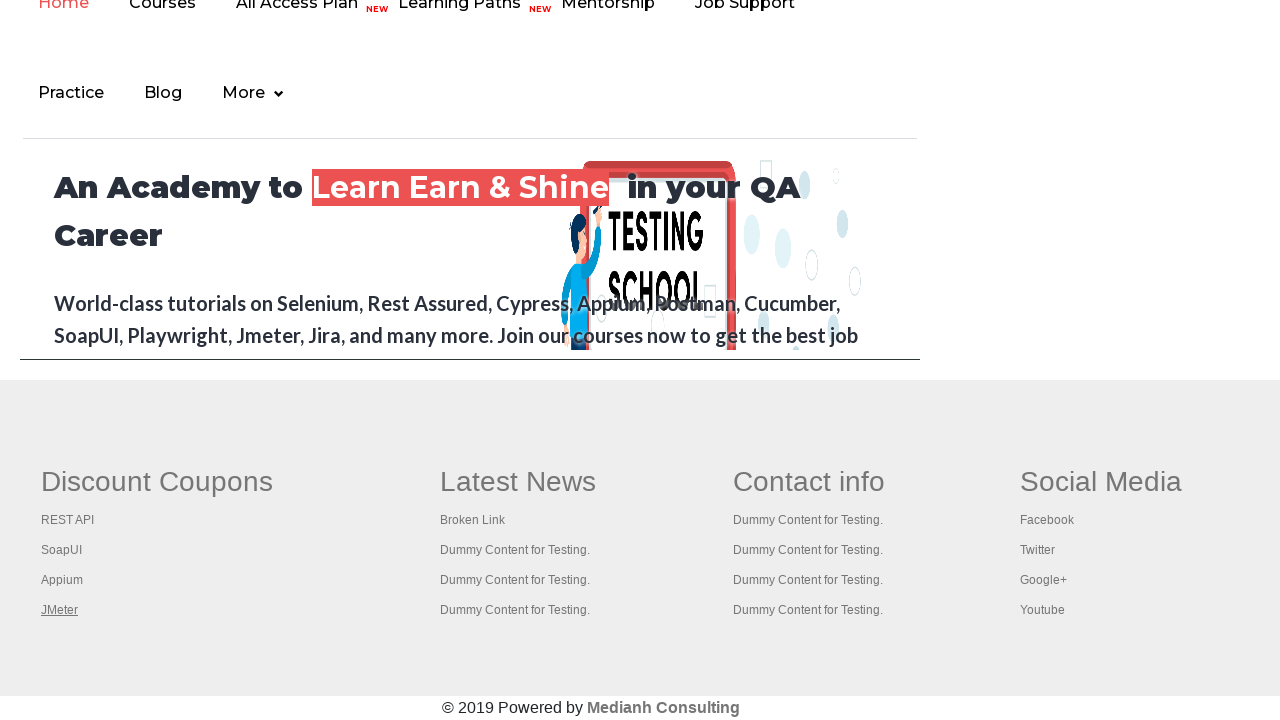

Waited for new tab 4 to load completely
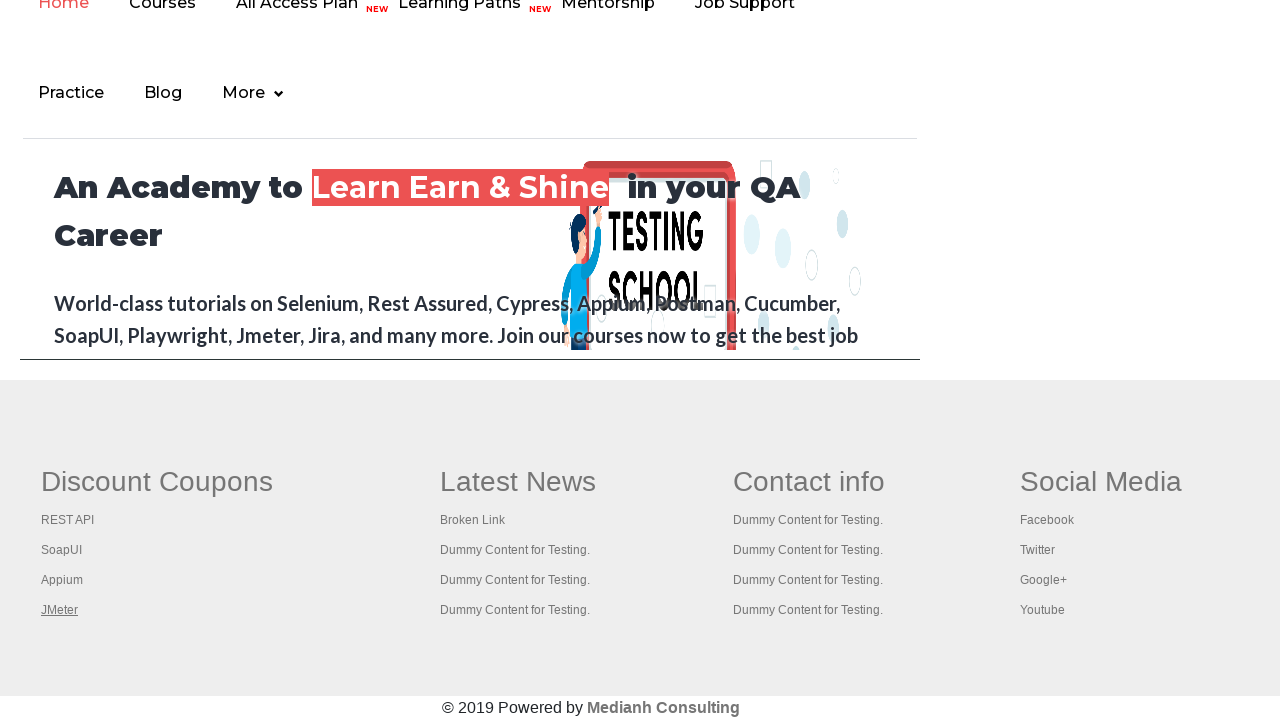

Verified body element exists in new tab 4
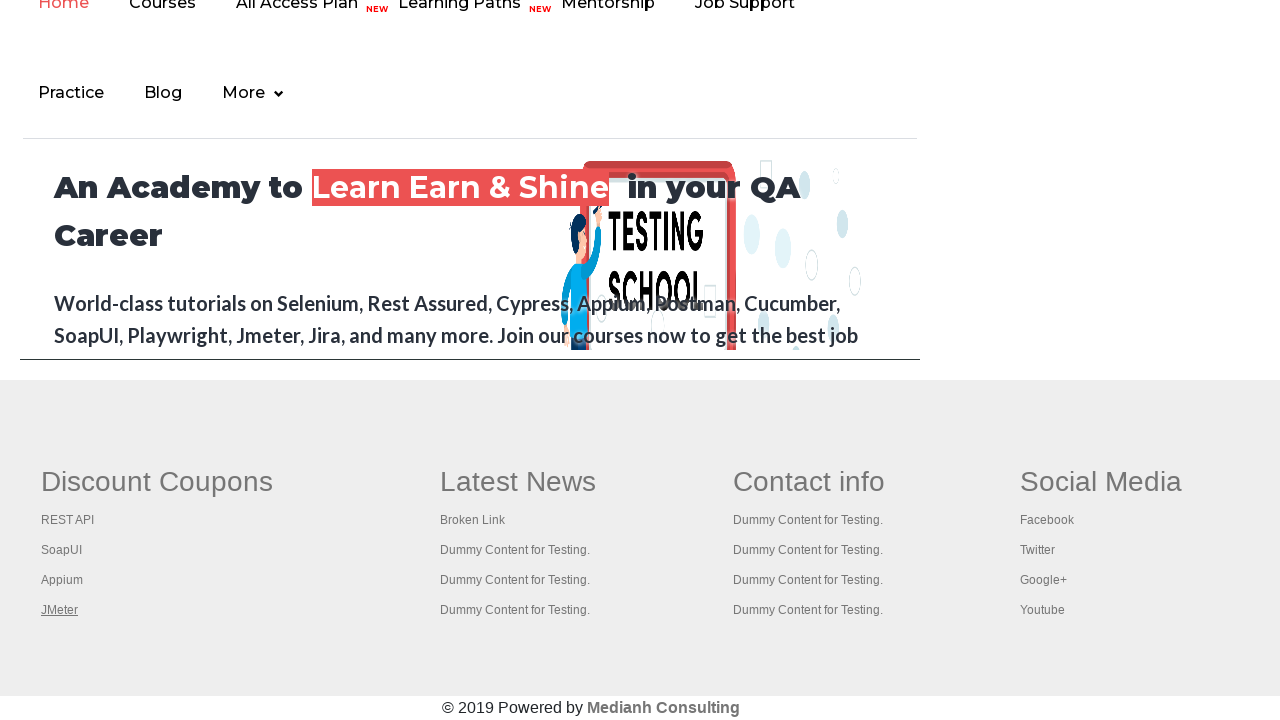

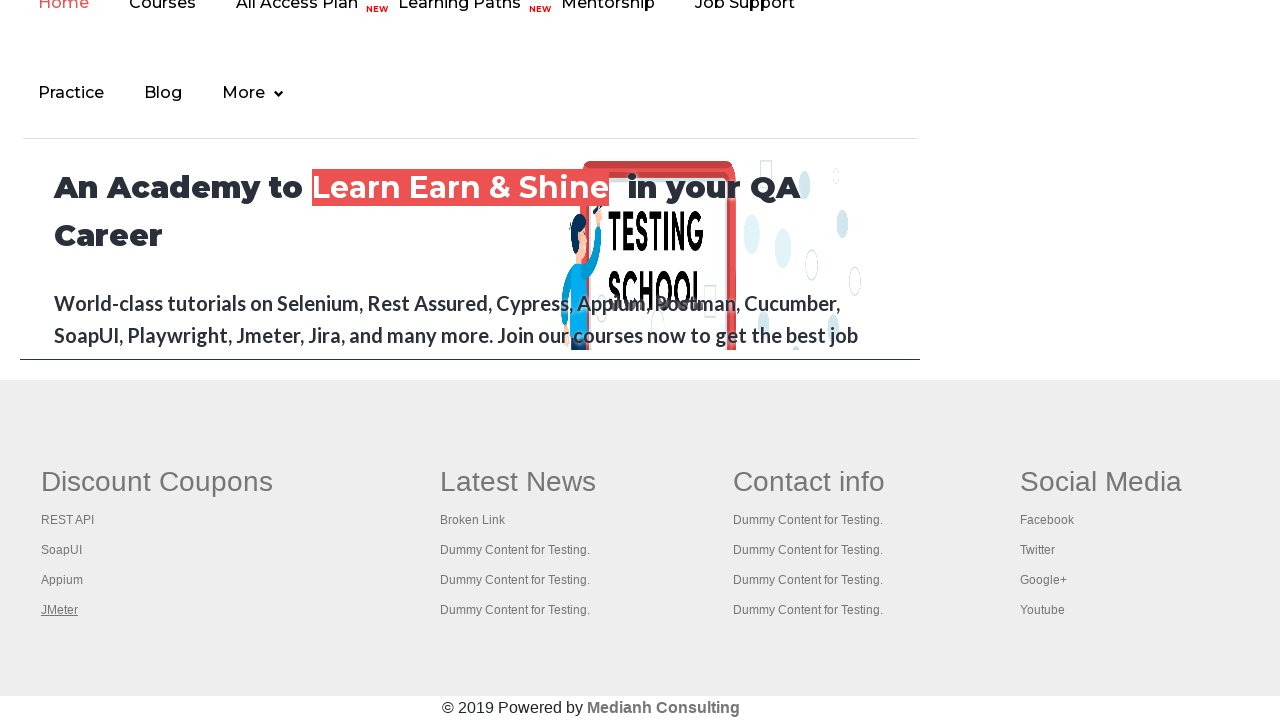